Tests the date of birth picker functionality by selecting a month, year, and day from dropdown menus on a visa application form

Starting URL: https://dummyticket.com/dummy-ticket-for-visa-application/

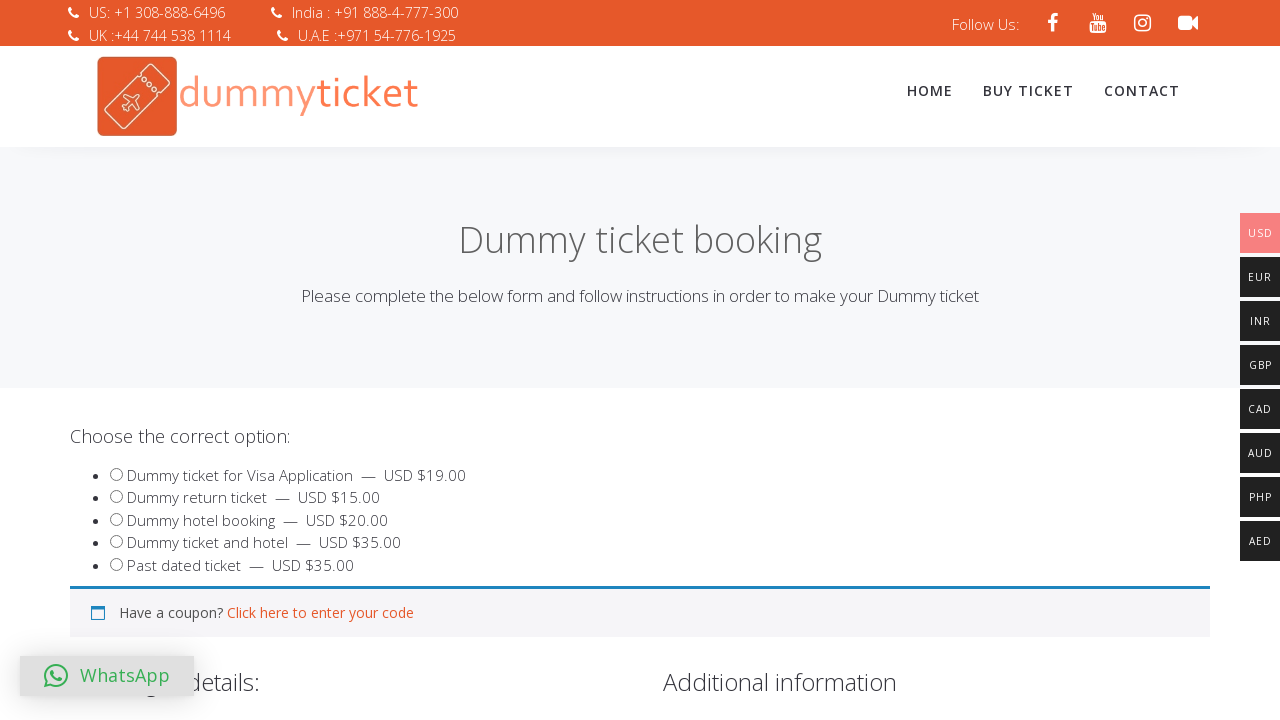

Clicked on date of birth input to open the date picker at (344, 360) on input#dob
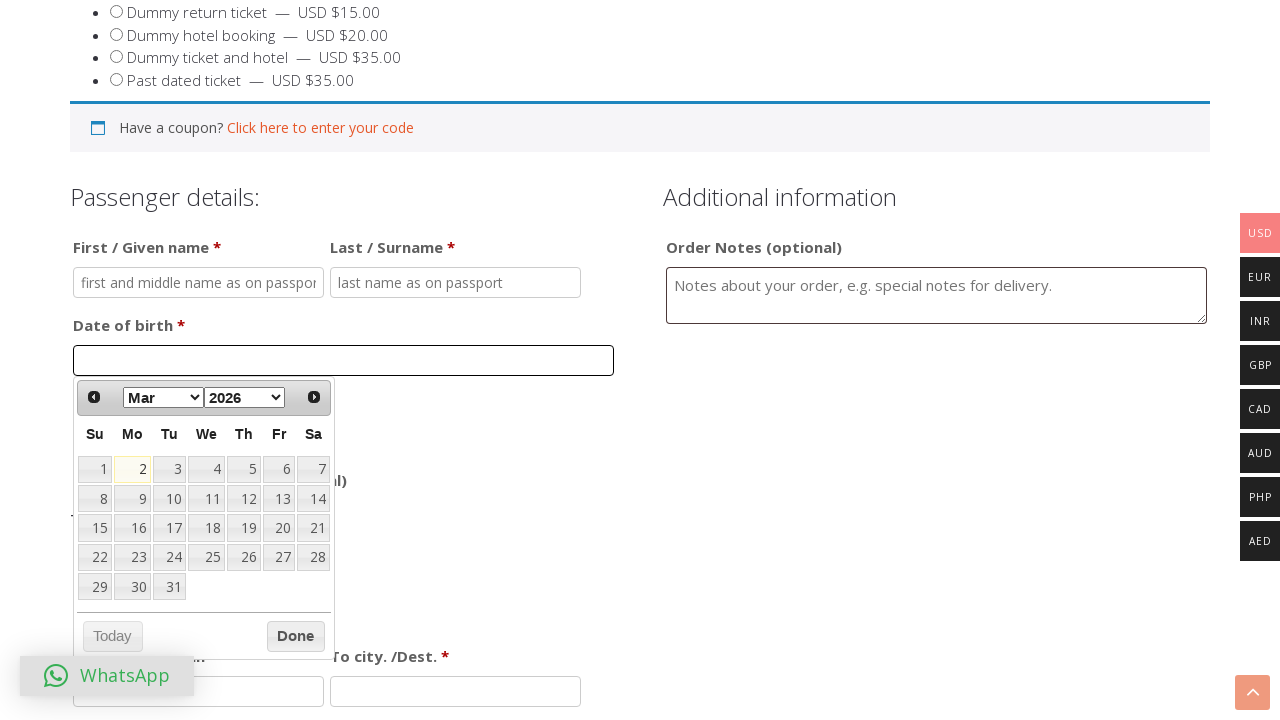

Selected May from month dropdown on select[aria-label='Select month']
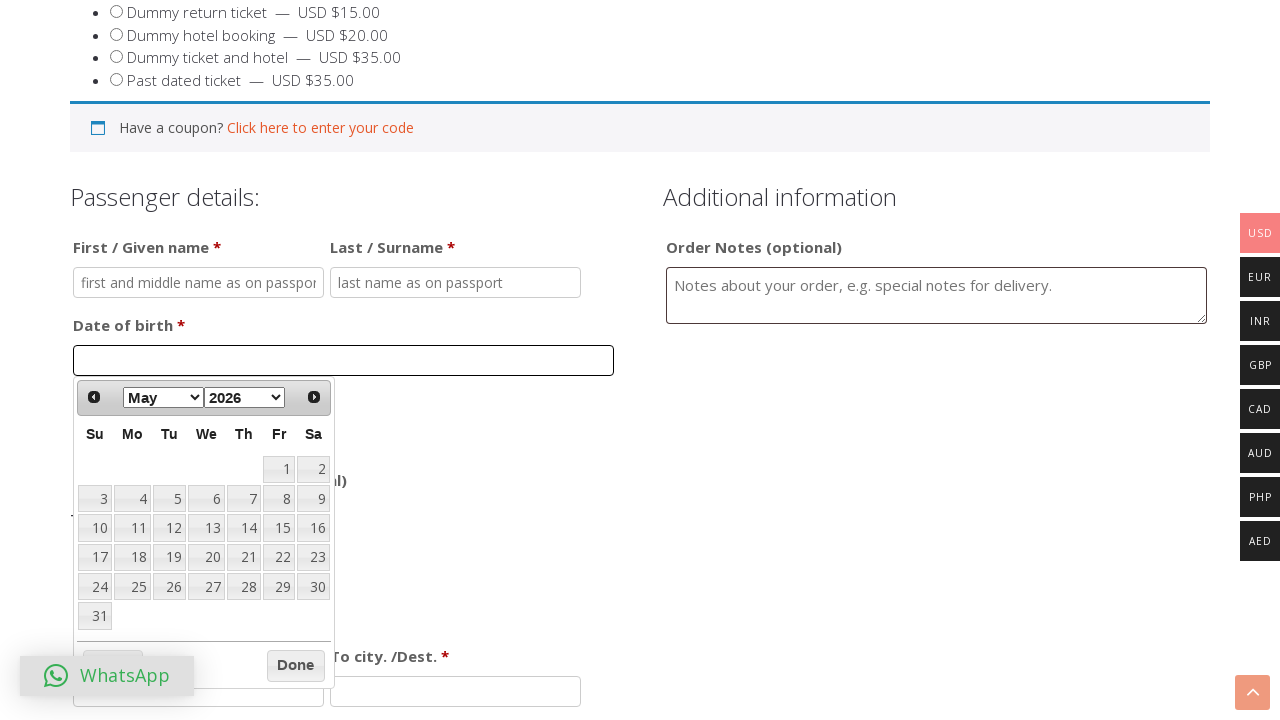

Selected 1973 from year dropdown on select[aria-label='Select year']
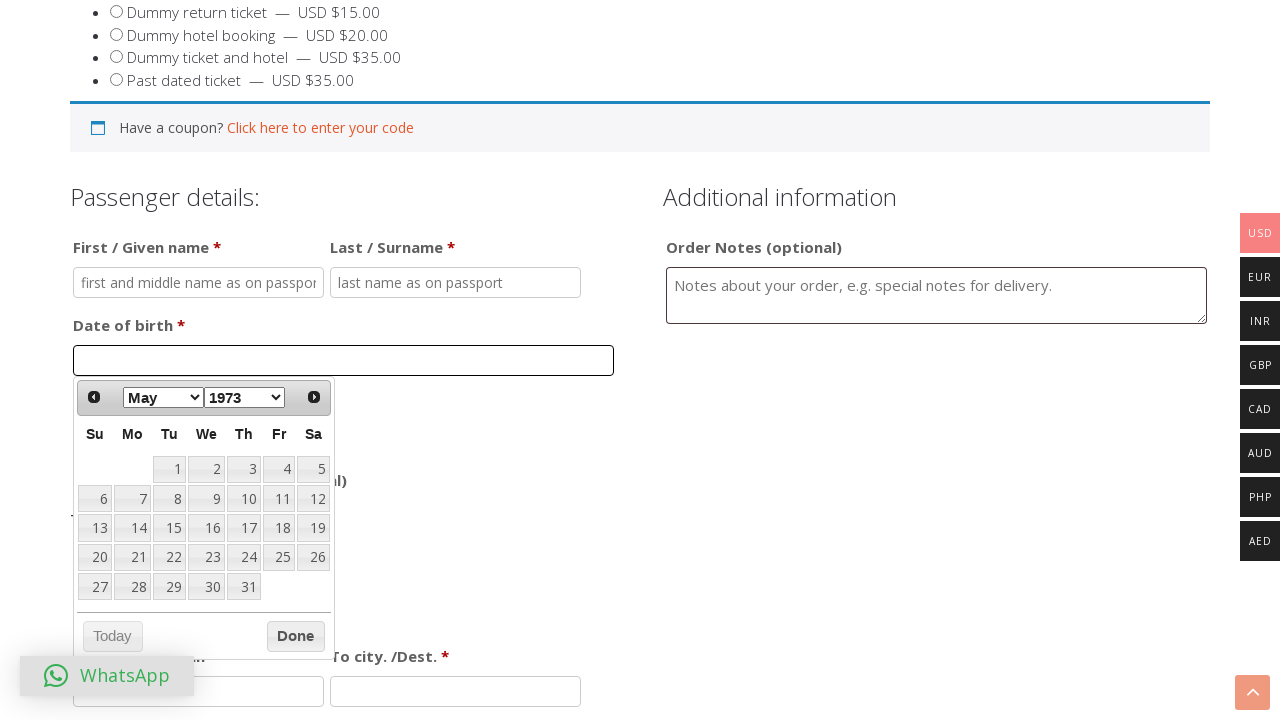

Clicked on day 1 to complete date of birth selection at (169, 469) on xpath=//a[normalize-space()='1']
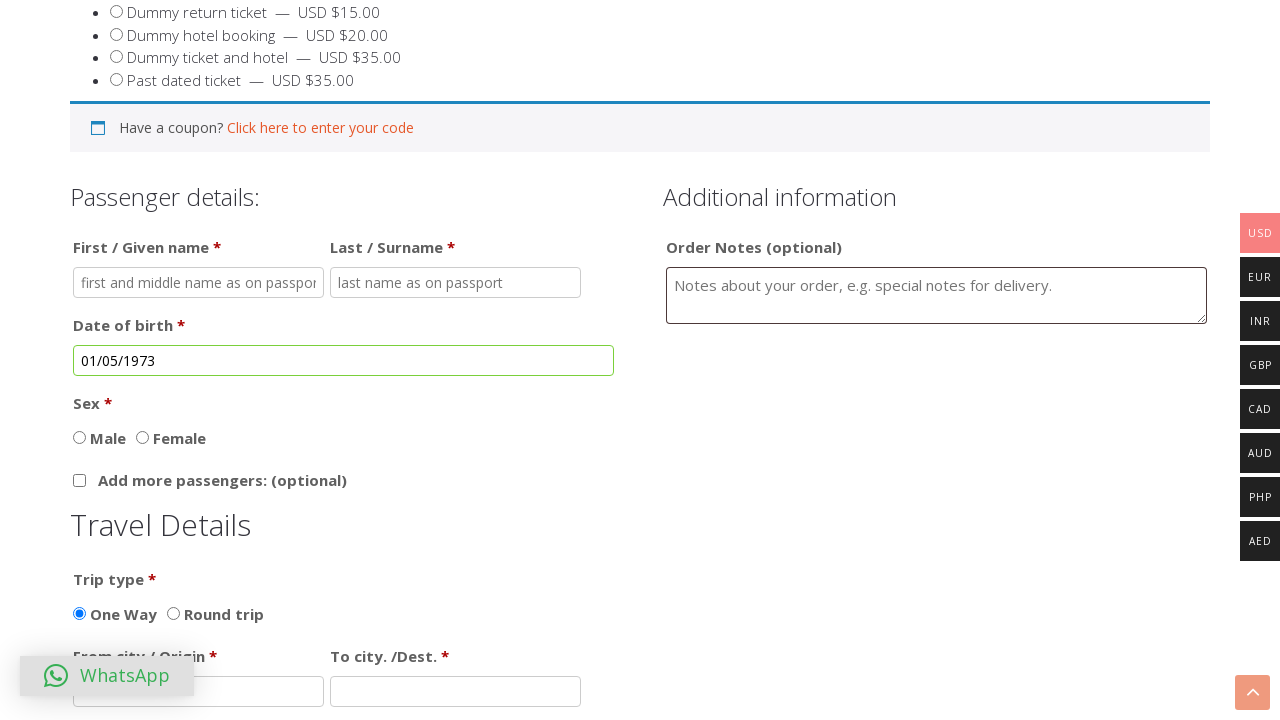

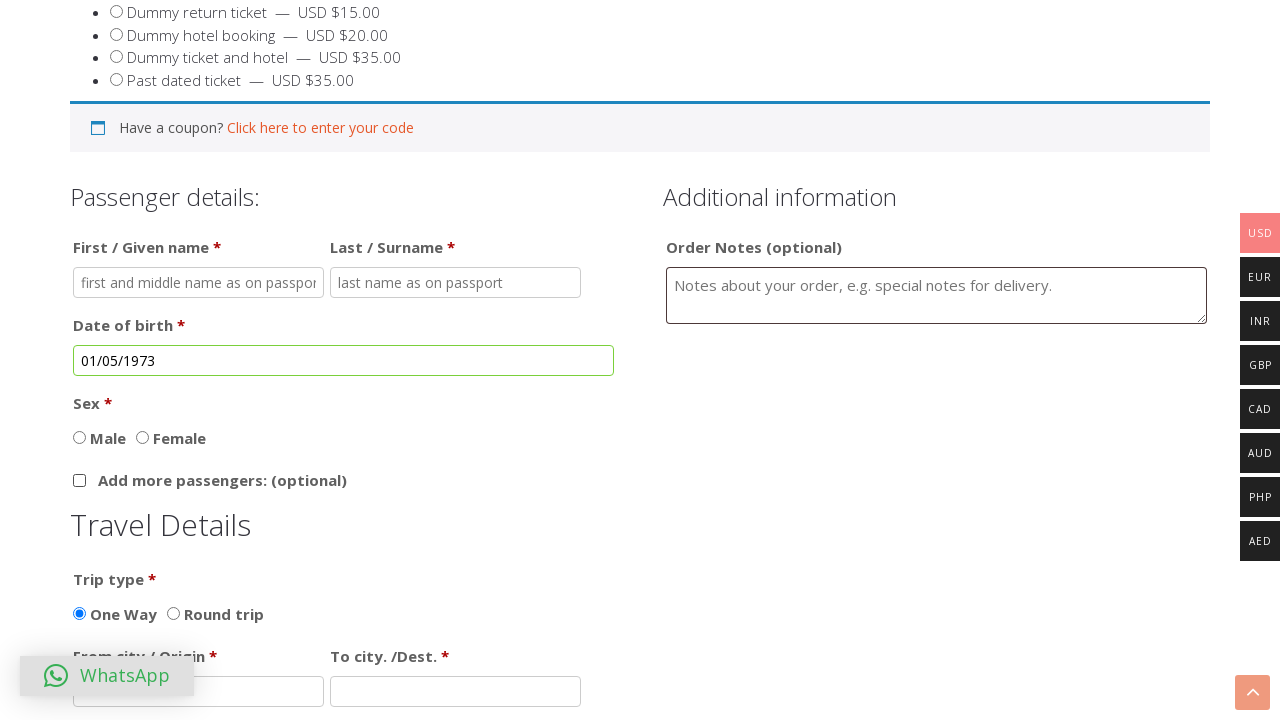